Tests checkbox functionality on a practice page by locating the checkbox fieldset and interacting with checkbox inputs. The script finds all checkbox inputs within the checkbox example section and attempts to click them.

Starting URL: http://www.qaclickacademy.com/practice.php

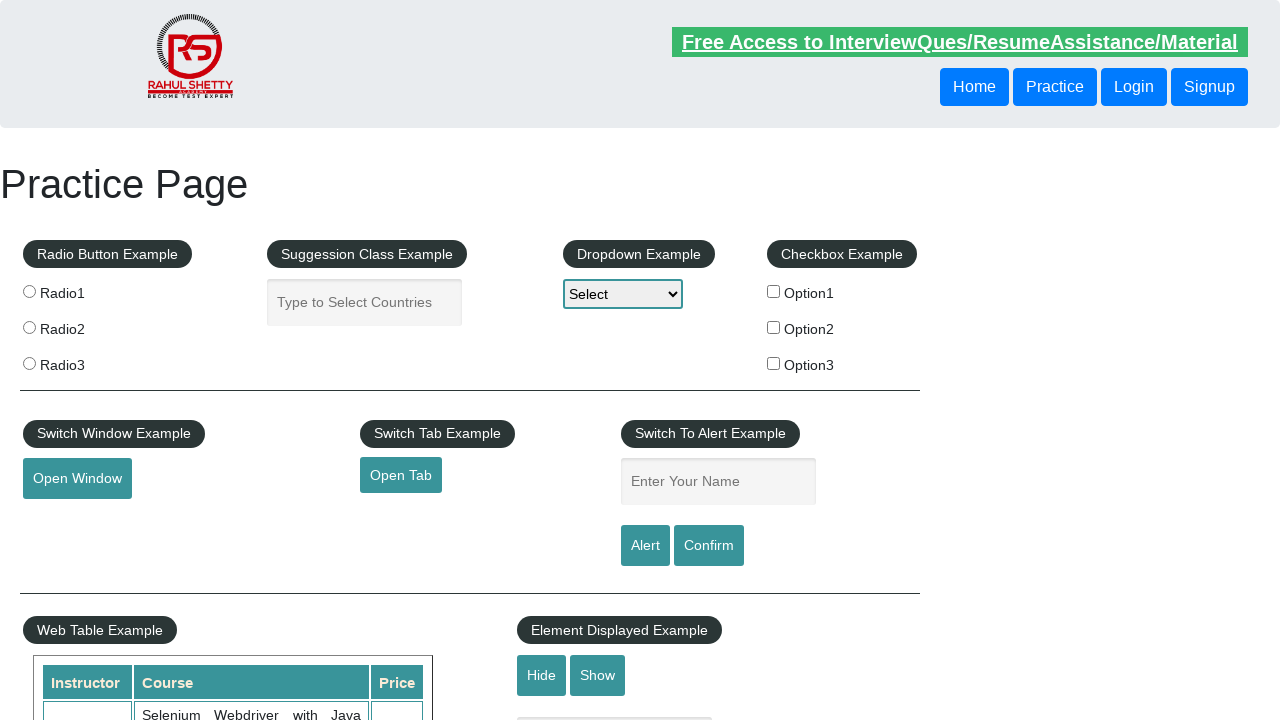

Waited for checkbox fieldset to be visible
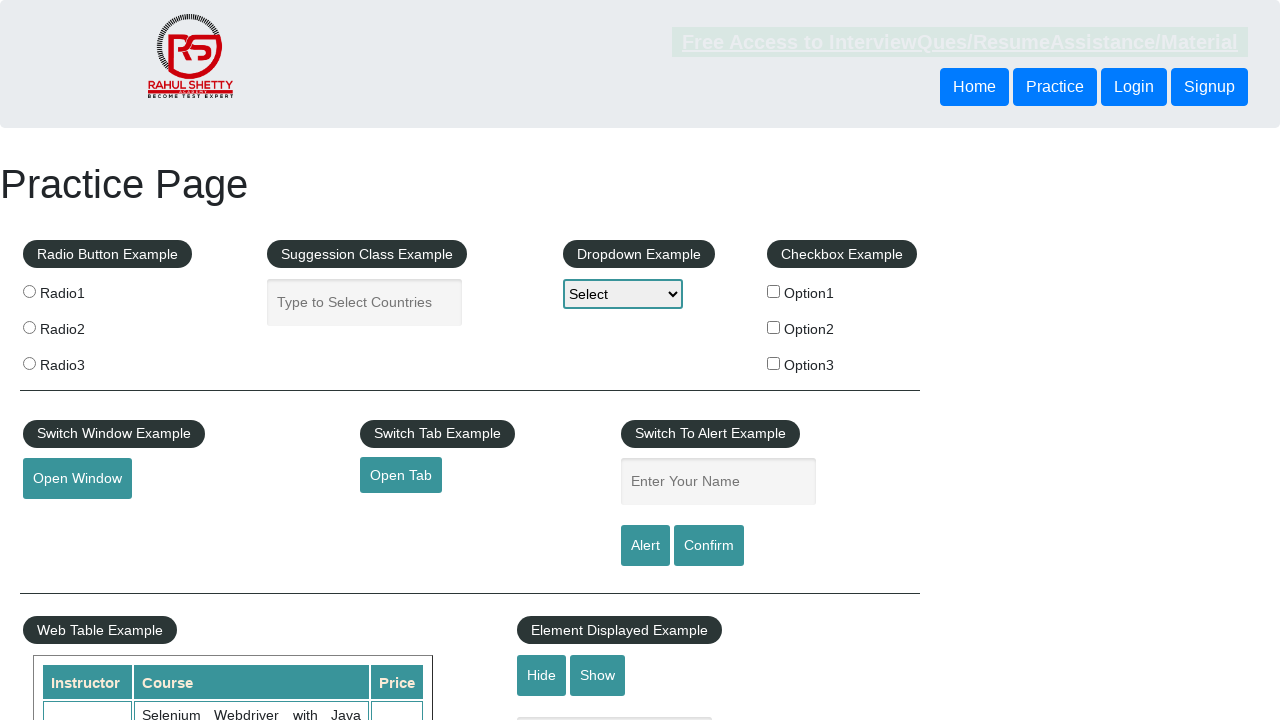

Located all checkbox inputs within the fieldset
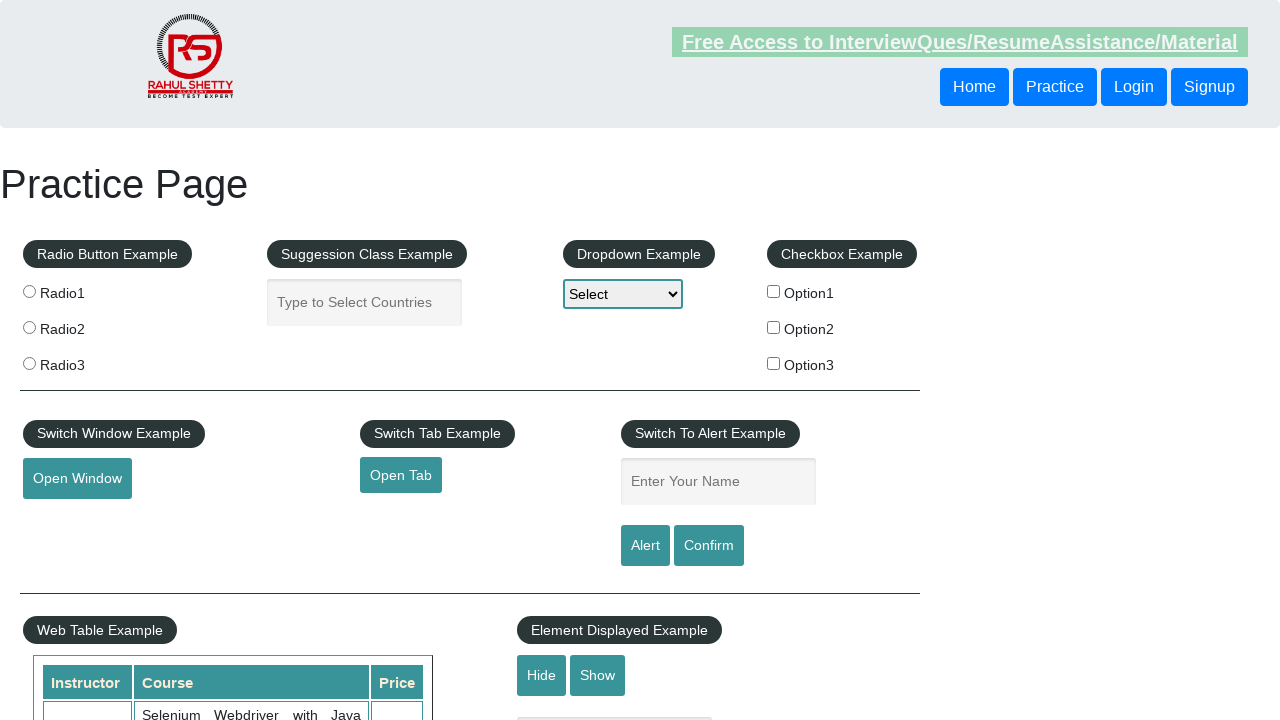

Retrieved checkbox count: 3 checkboxes found
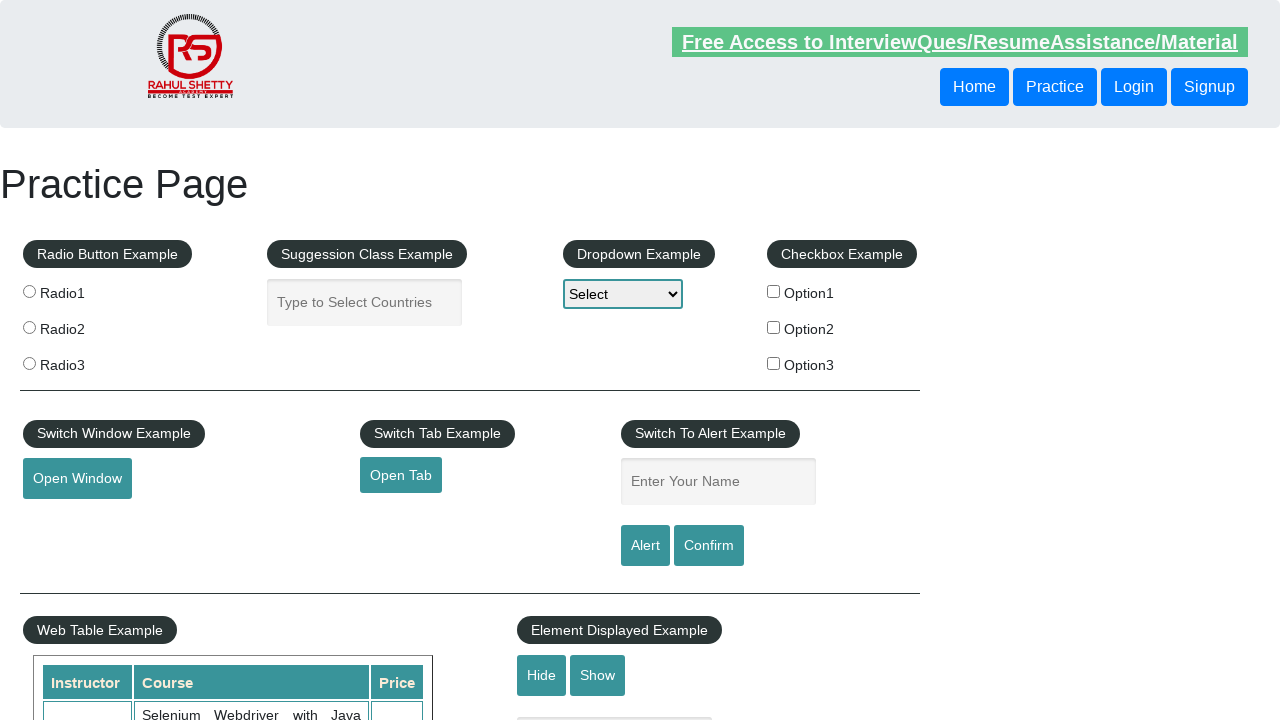

Clicked on Option2 checkbox at (774, 327) on #checkBoxOption2
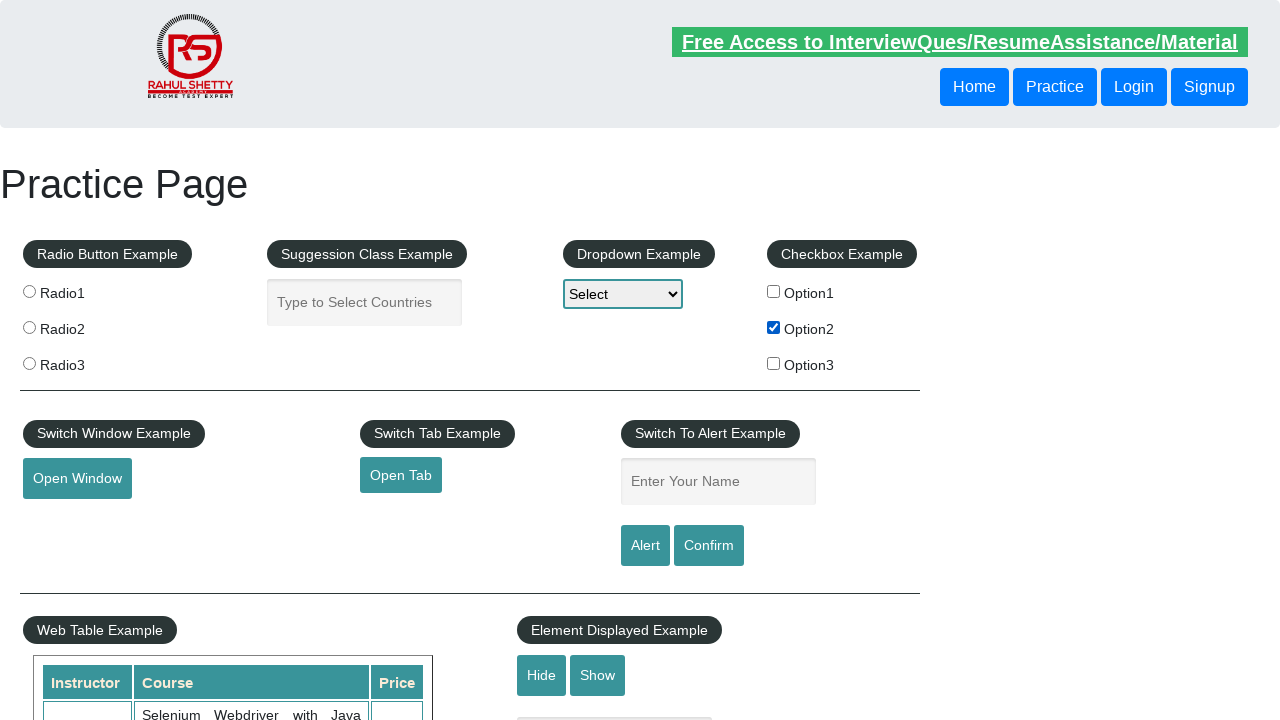

Waited 1 second for checkbox click result to be visible
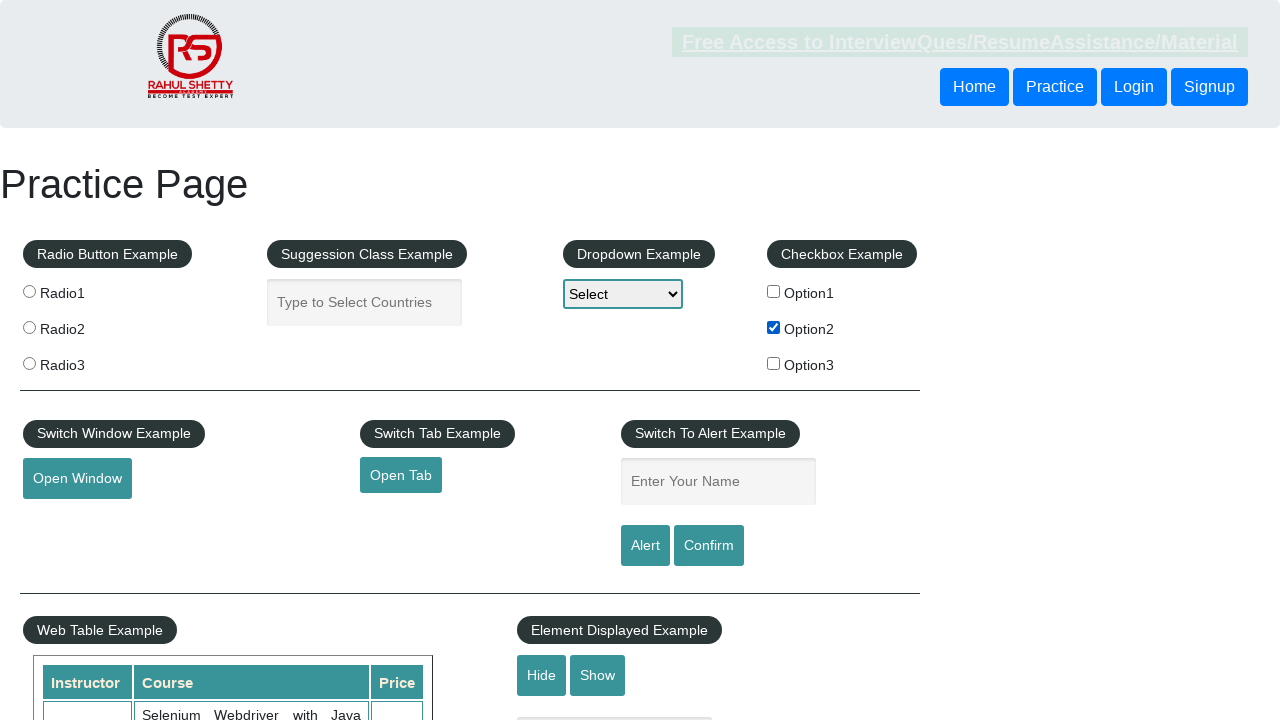

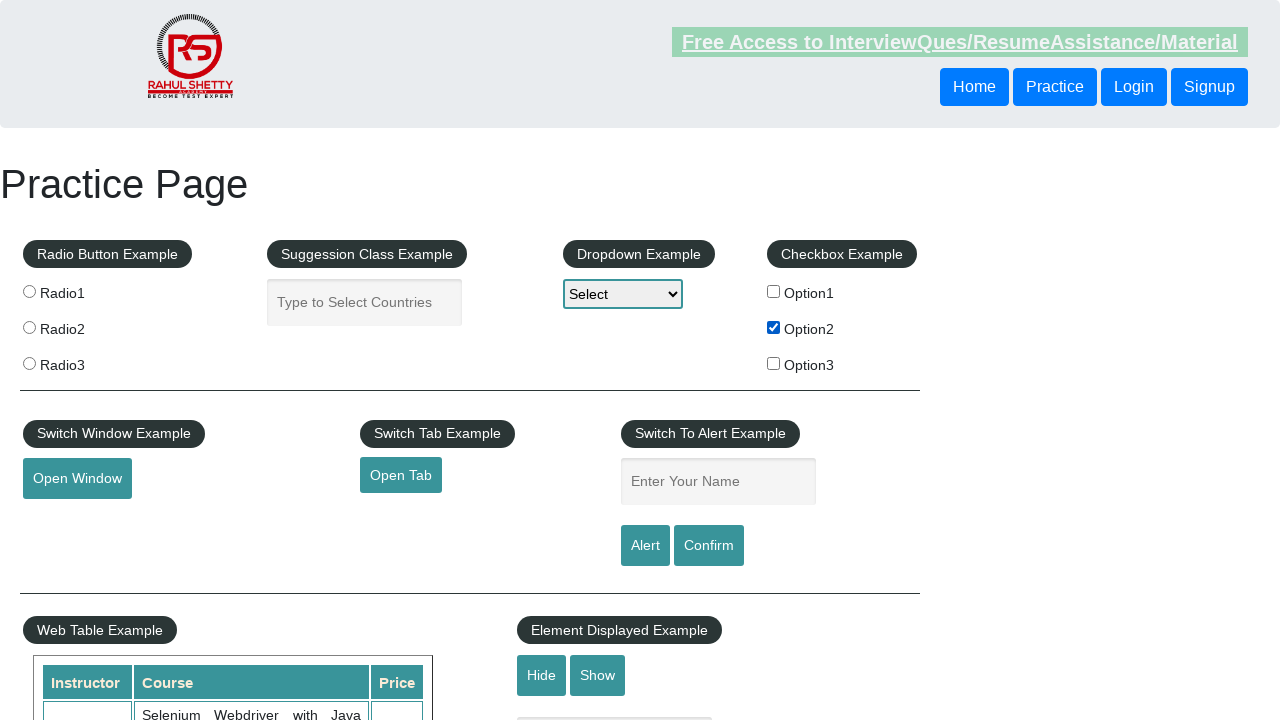